Tests mouse hover functionality on a multi-level dropdown menu by hovering over Main Item 2, then a sub-menu, and finally a nested sub-item.

Starting URL: https://demoqa.com/menu/

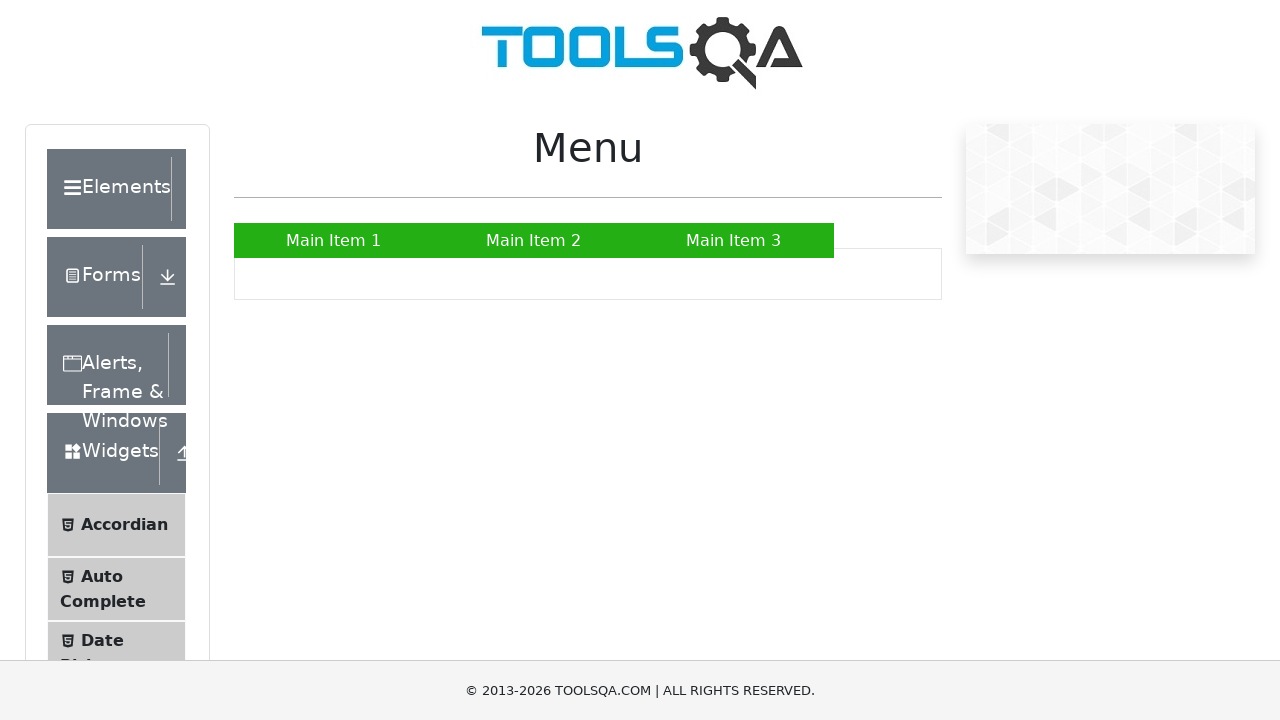

Waited for Main Item 2 to be visible in the menu
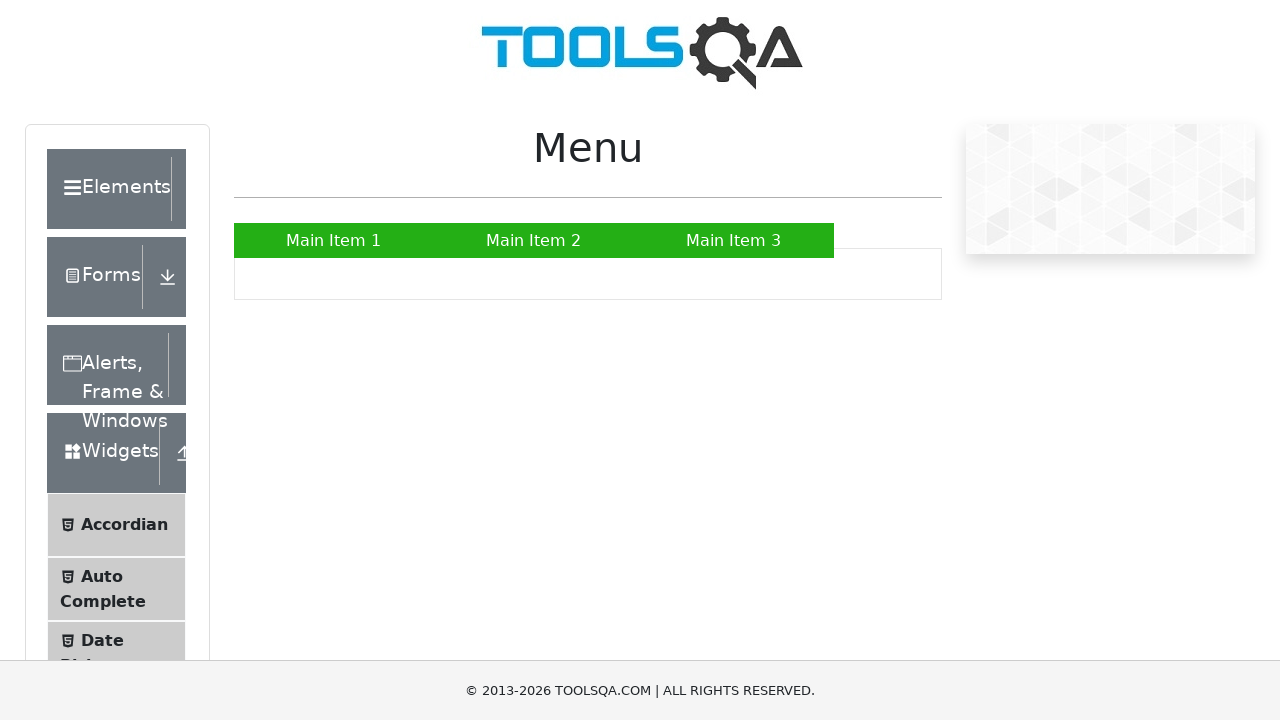

Hovered over Main Item 2 to reveal submenu at (534, 240) on text=Main Item 2
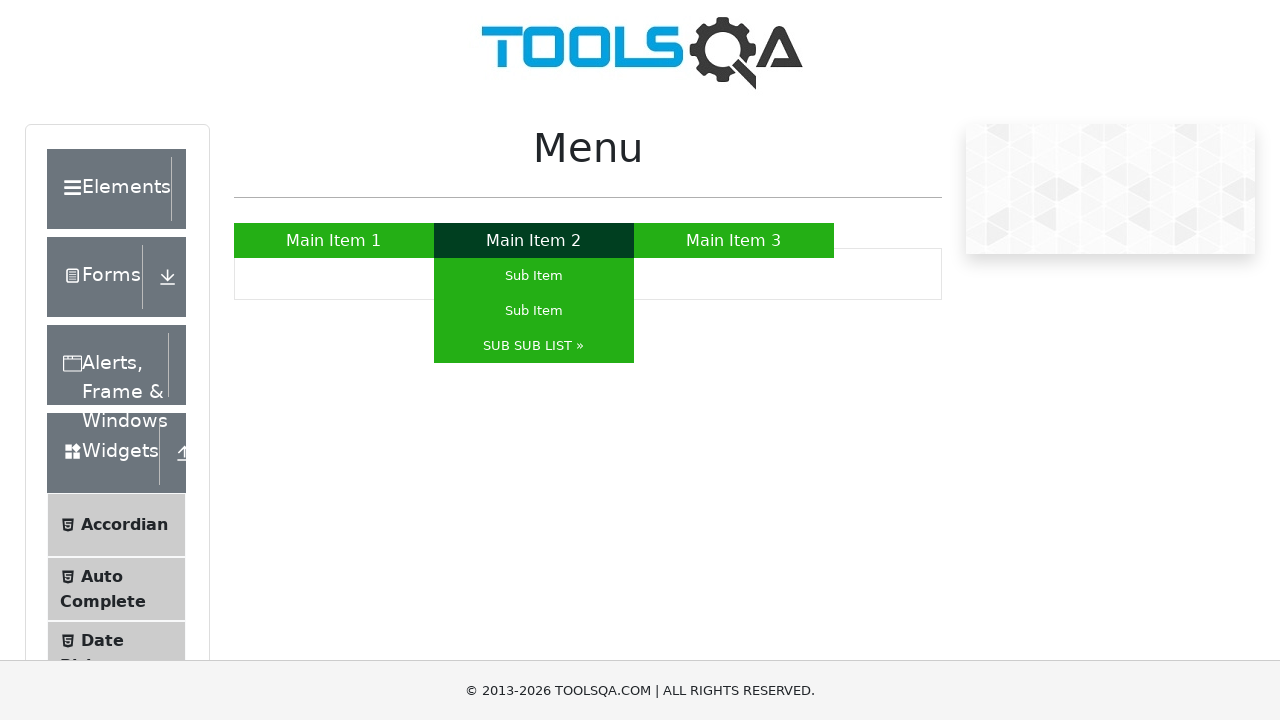

Waited 500ms for submenu to appear
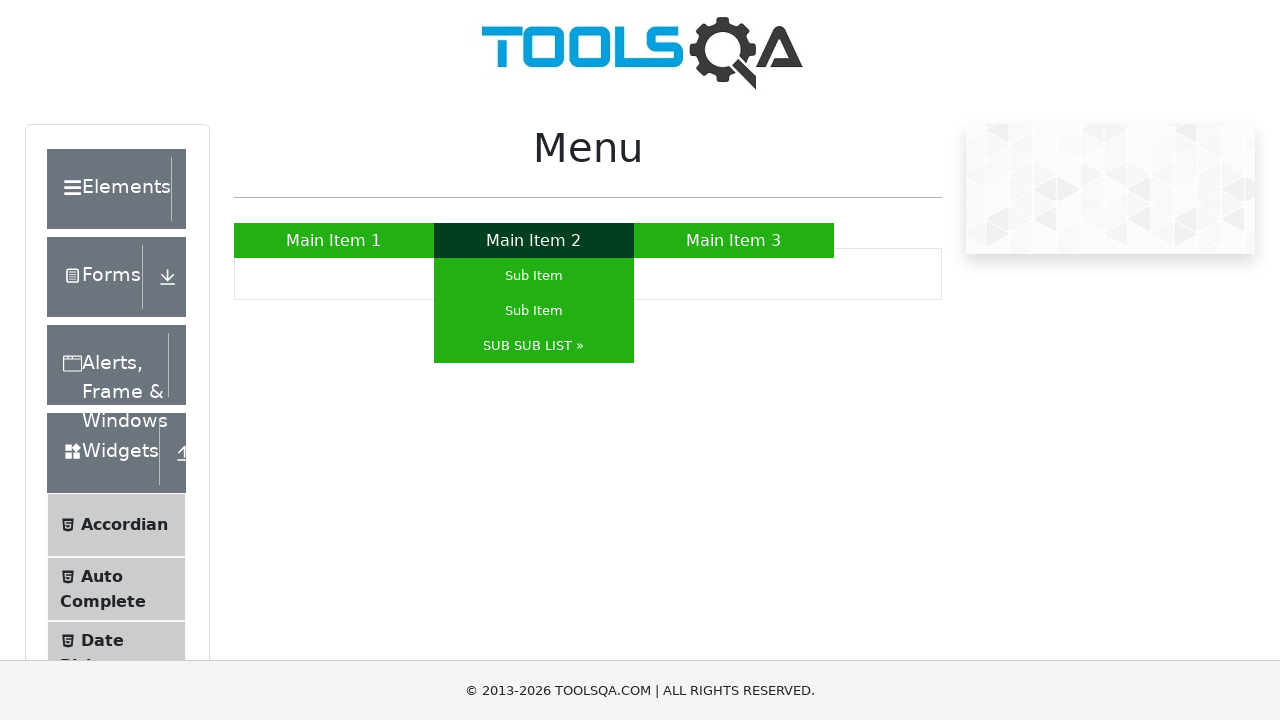

Hovered over SUB SUB LIST to reveal nested submenu at (534, 346) on text=SUB SUB LIST
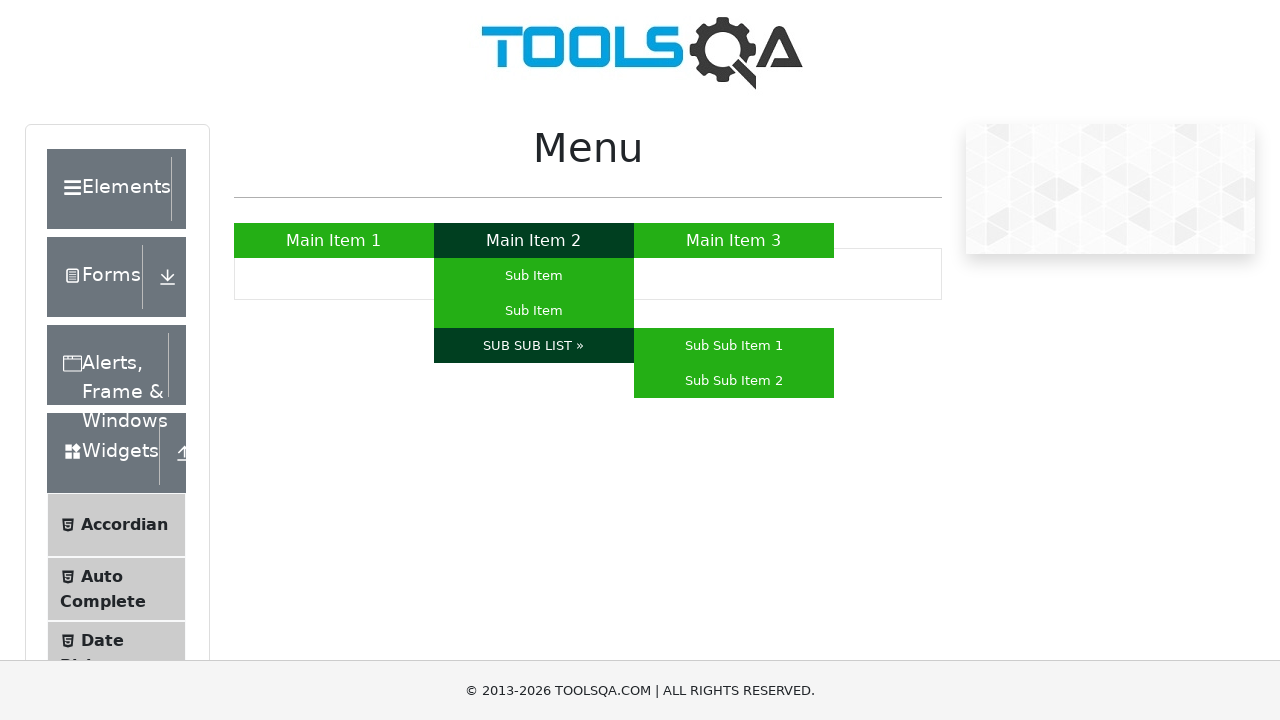

Waited 500ms for nested submenu to appear
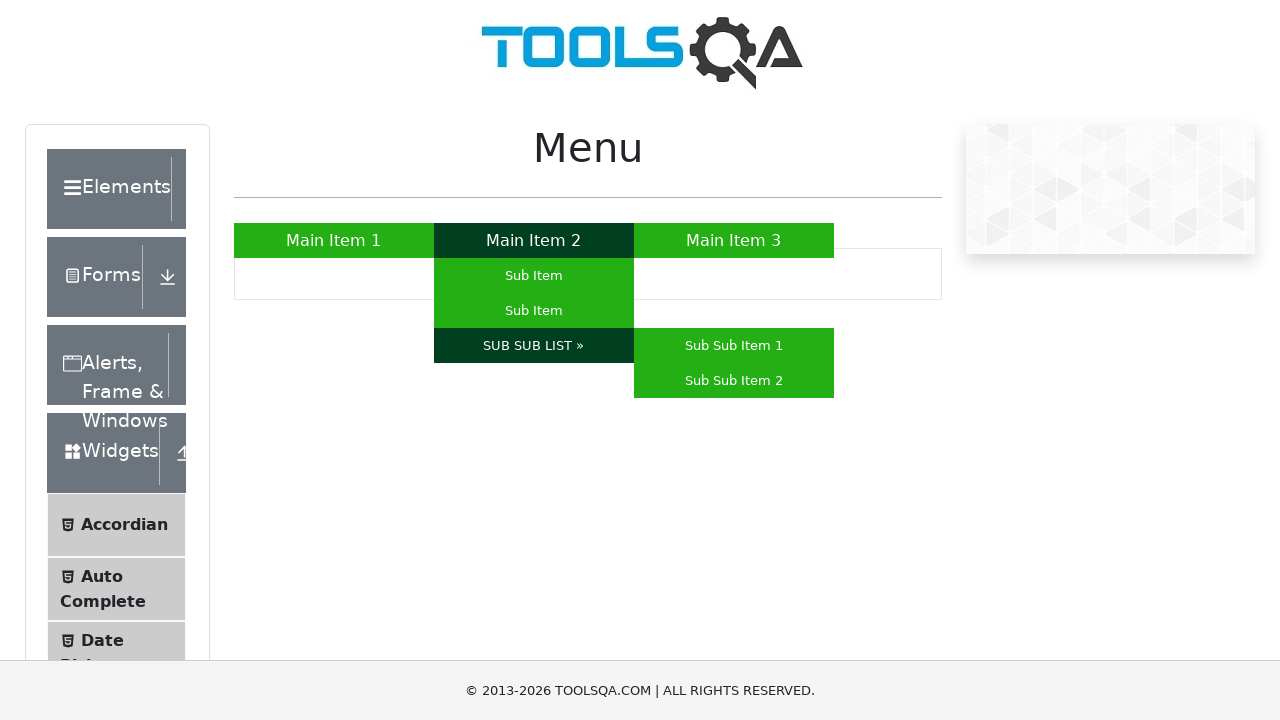

Hovered over Sub Sub Item 2 in the nested submenu at (734, 380) on text=Sub Sub Item 2
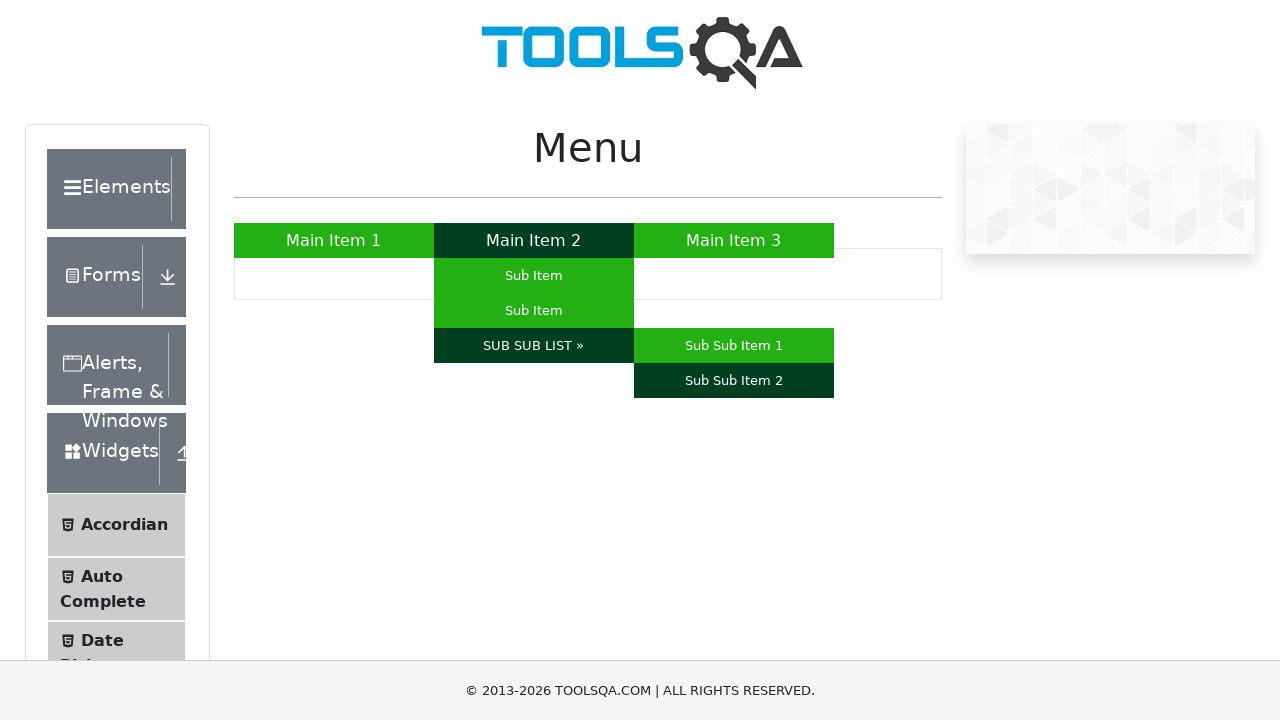

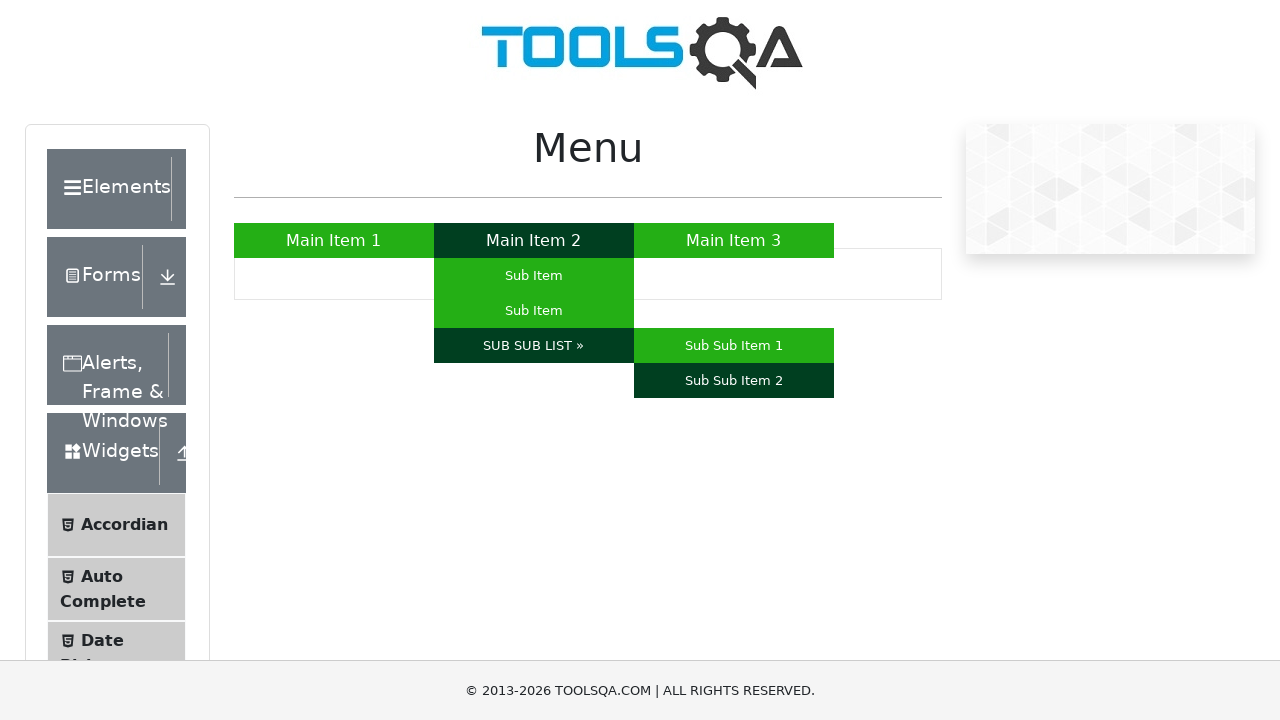